Navigates to AZQuotes website and clicks on the Top Quotes section

Starting URL: https://www.azquotes.com/

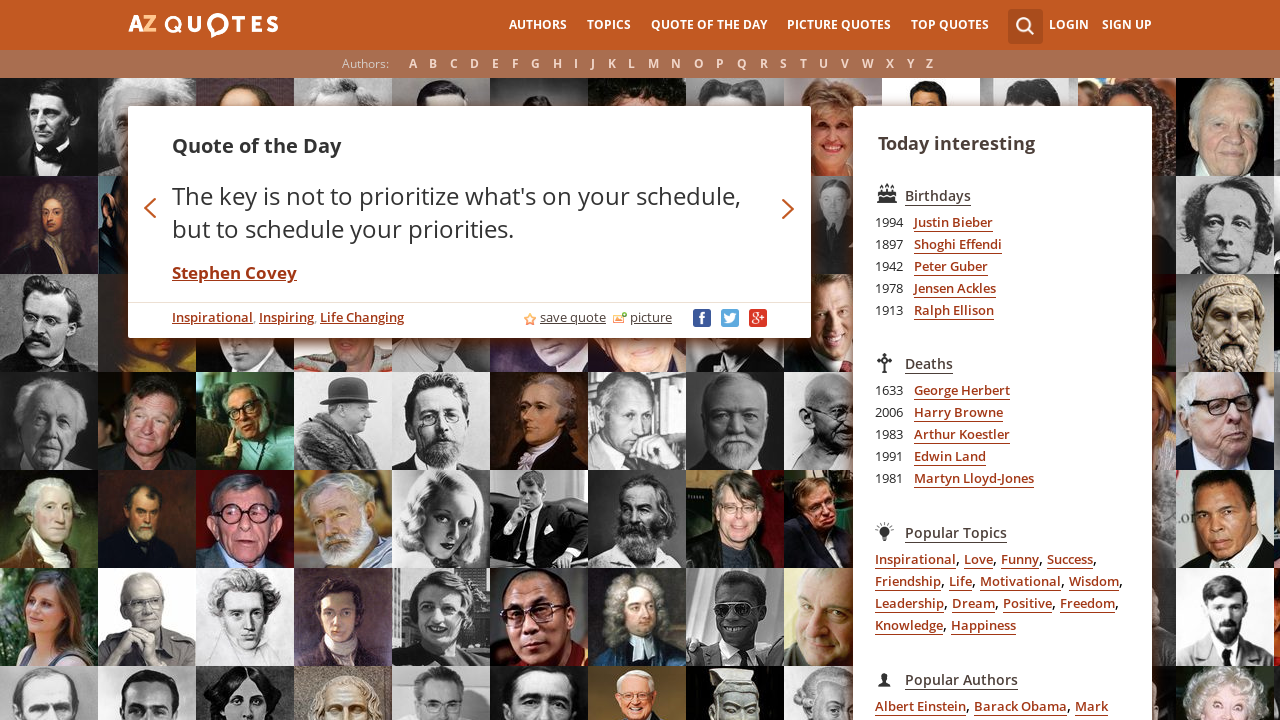

Clicked on Top Quotes link at (950, 25) on a[href='/top_quotes.html']
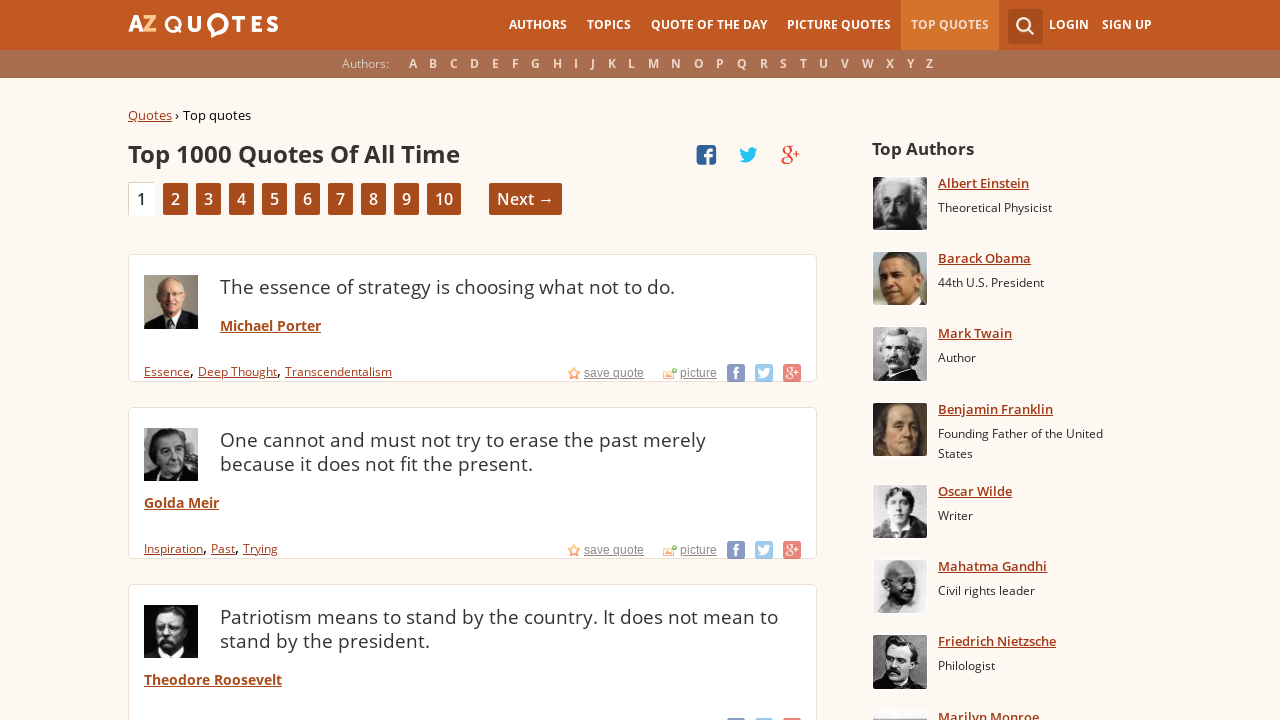

Top Quotes page loaded successfully
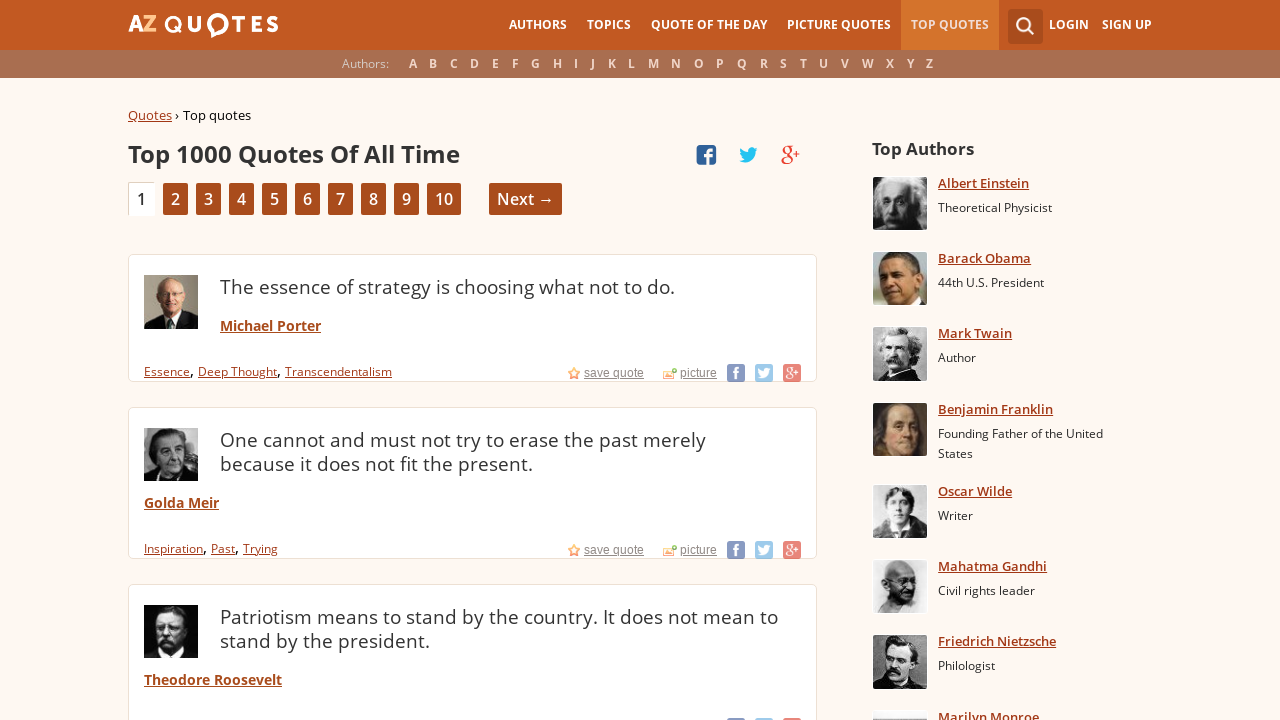

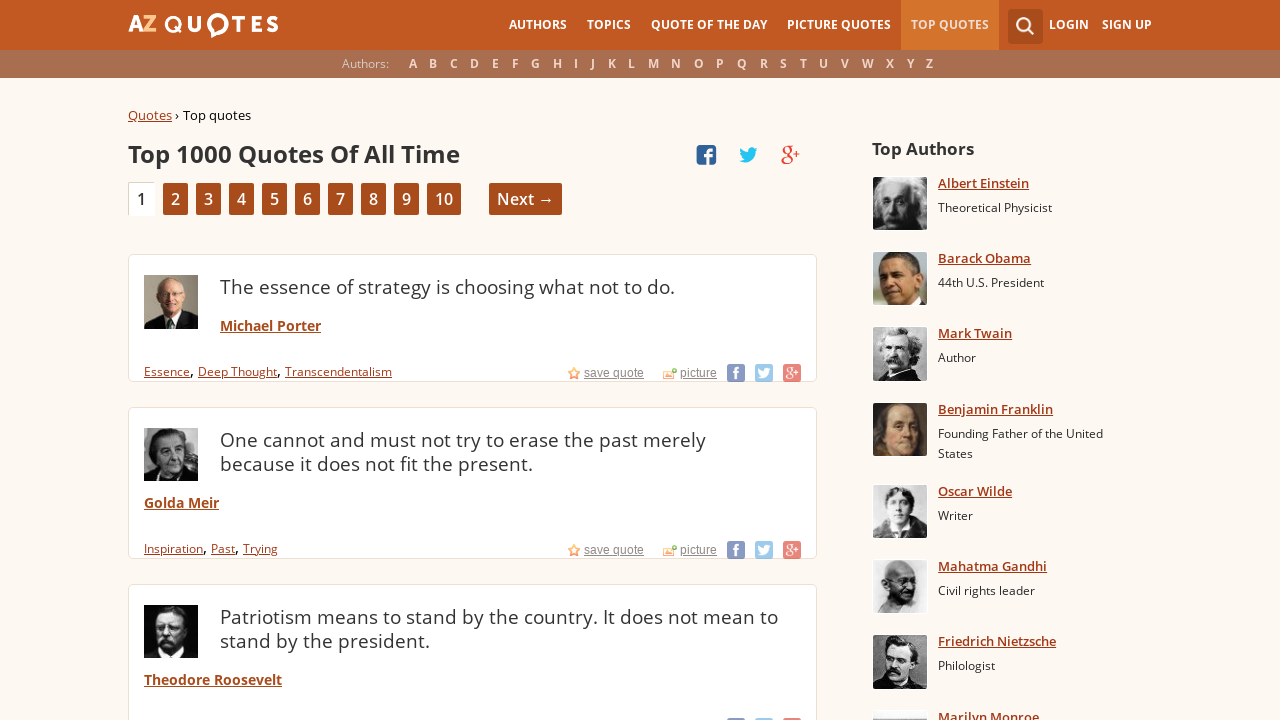